Tests enabling a disabled text field by clicking enable button, typing text into it, then disabling it again

Starting URL: http://the-internet.herokuapp.com/dynamic_controls

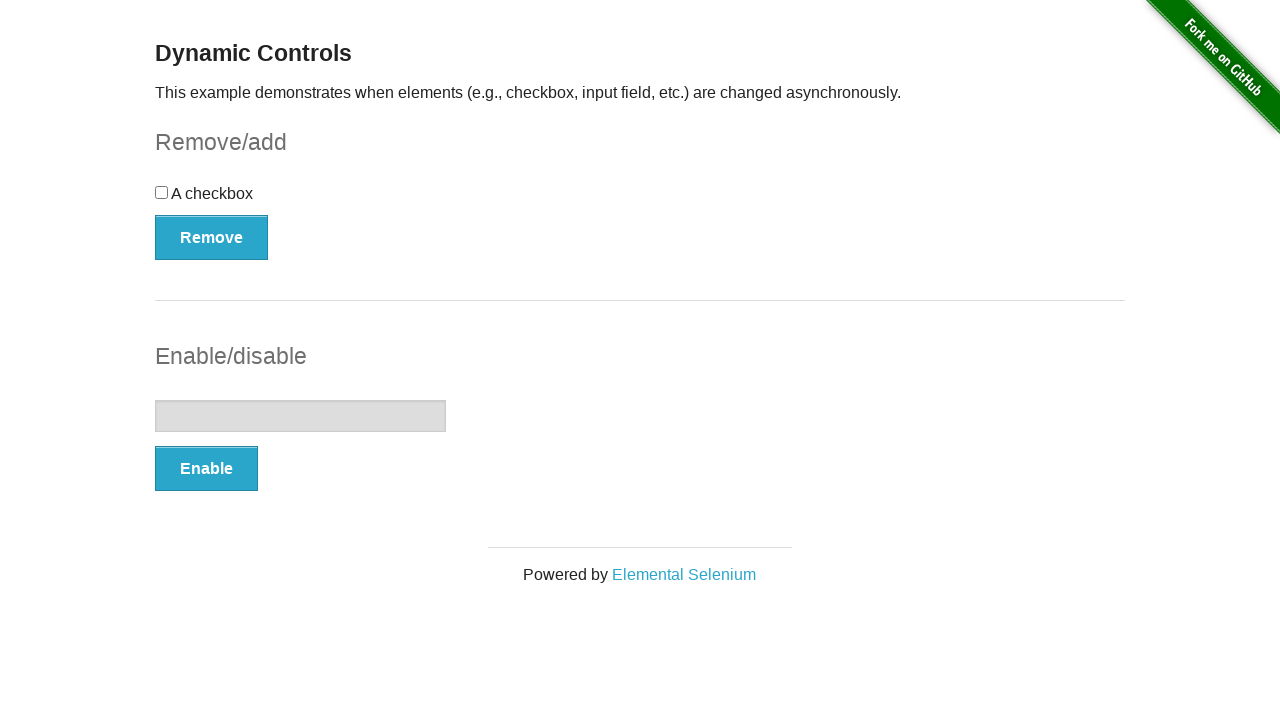

Navigated to dynamic controls page
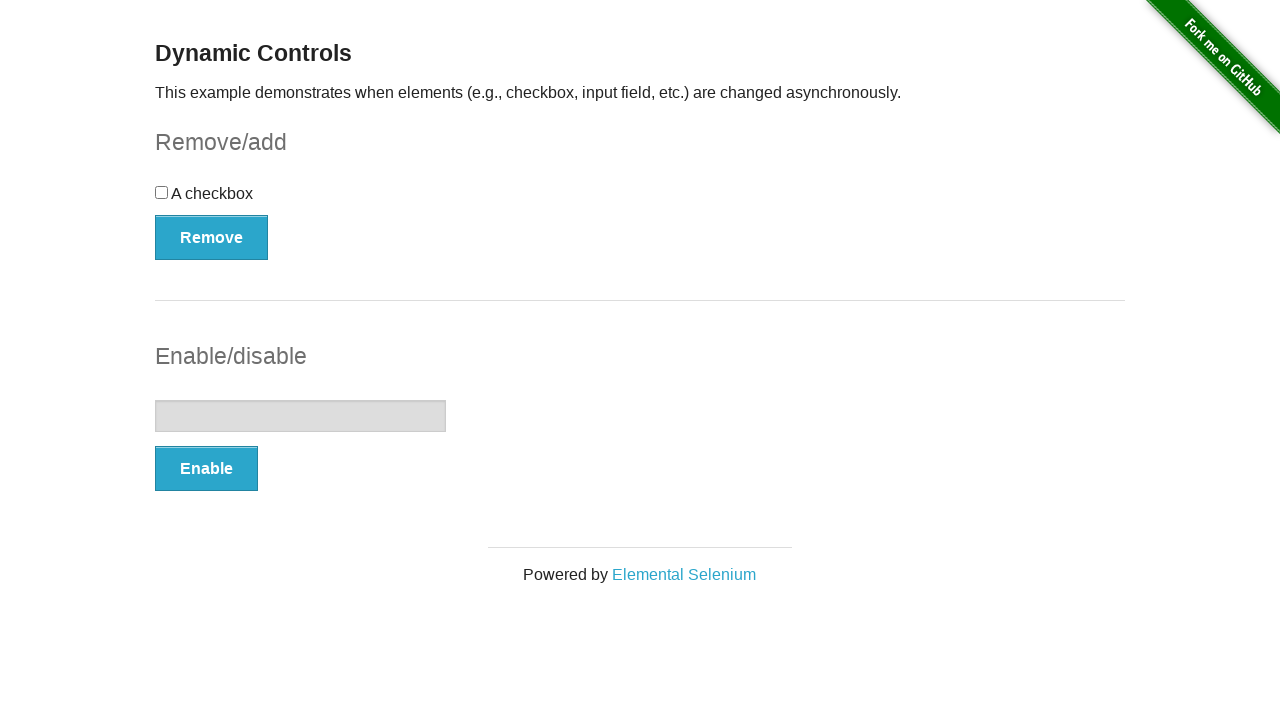

Clicked Enable button to enable the text field at (206, 469) on (//button)[2]
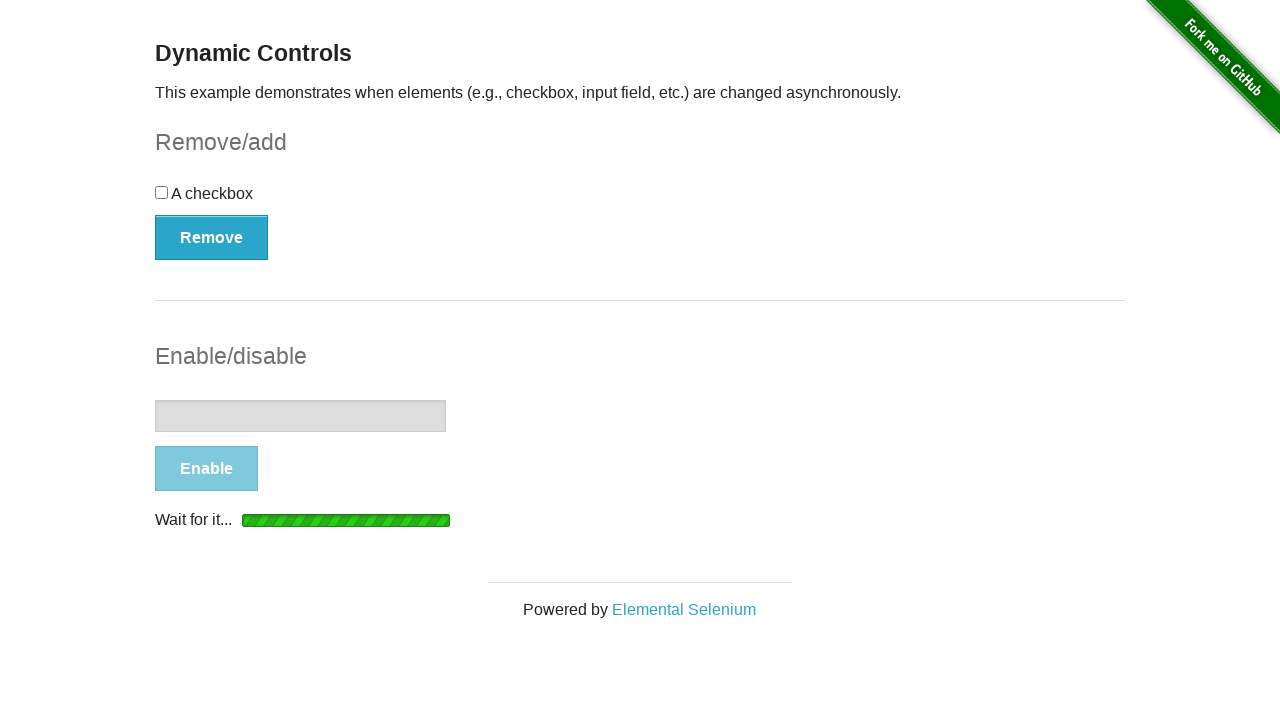

Text field appeared in DOM
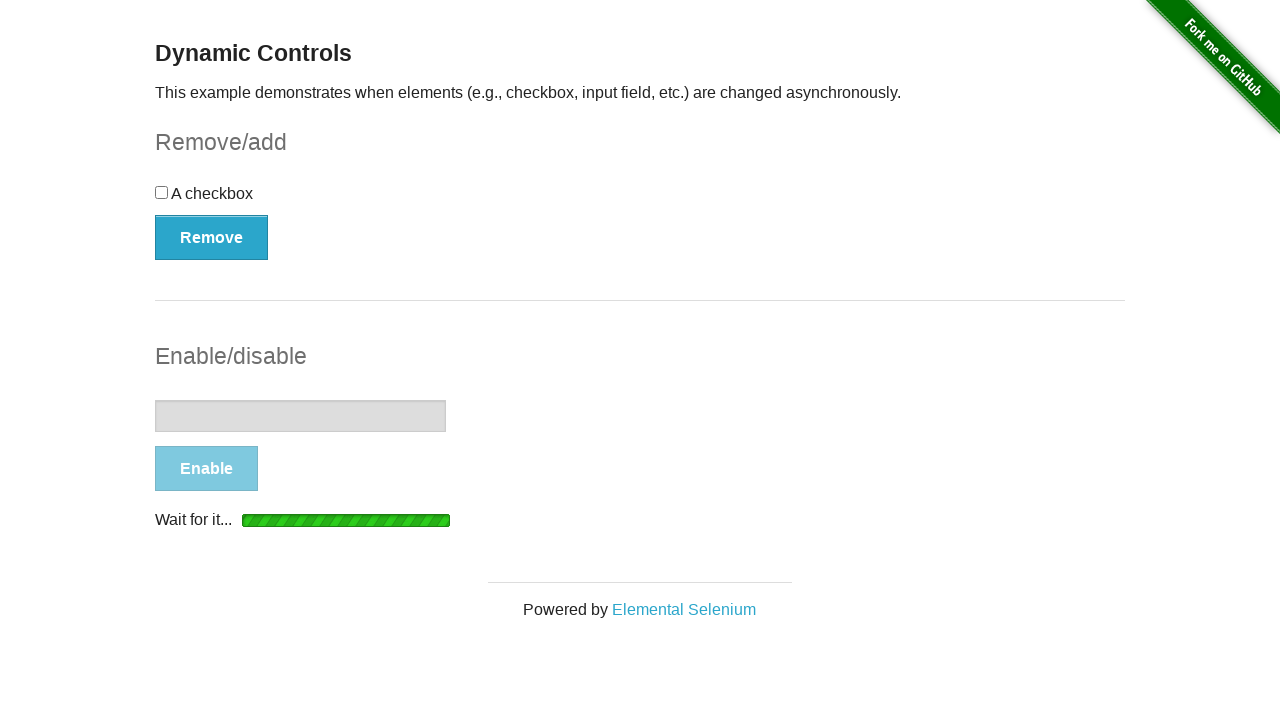

Text field is now enabled and ready for input
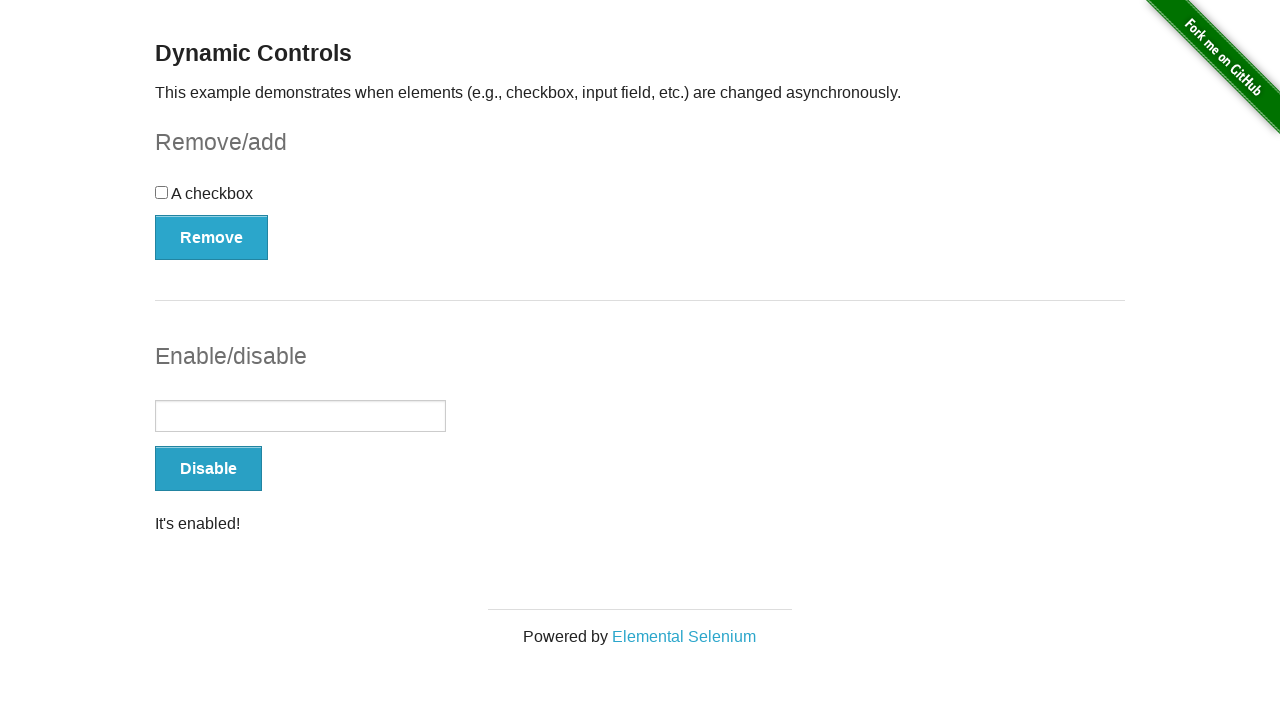

Typed 'Just a test' into the text field on //input[@type='text']
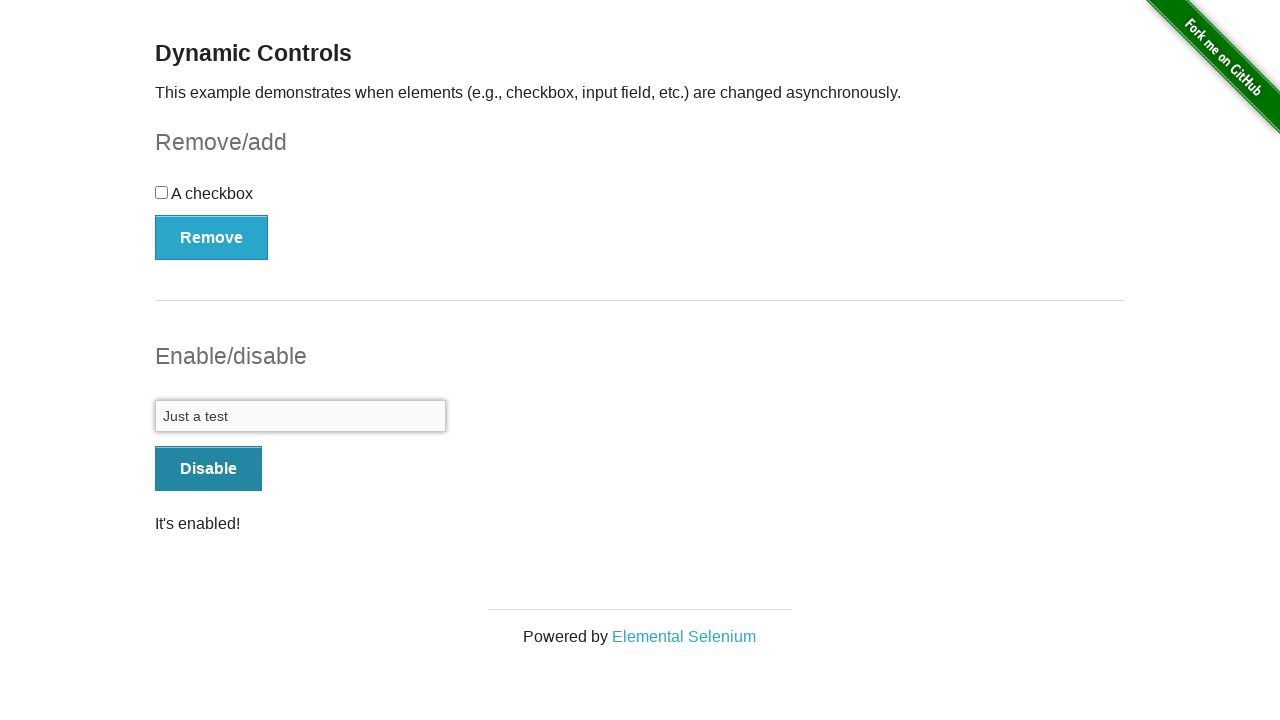

Retrieved input value from text field
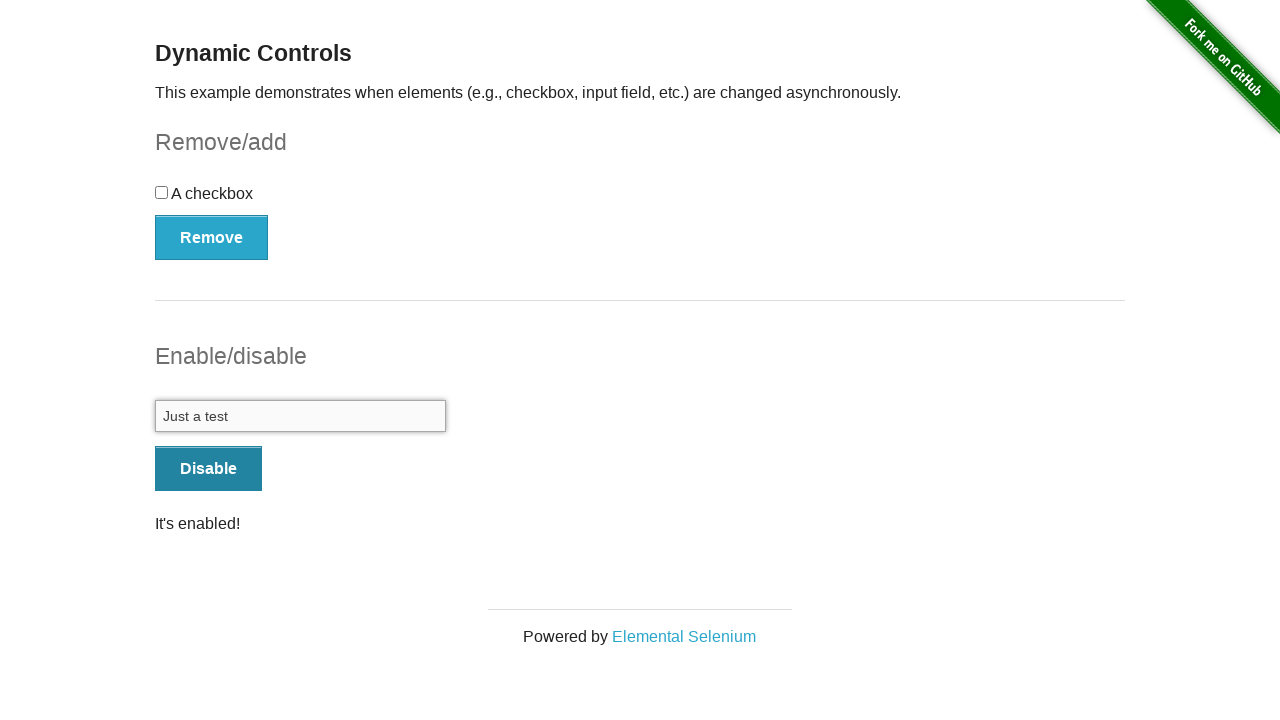

Verified that text field contains 'Just a test'
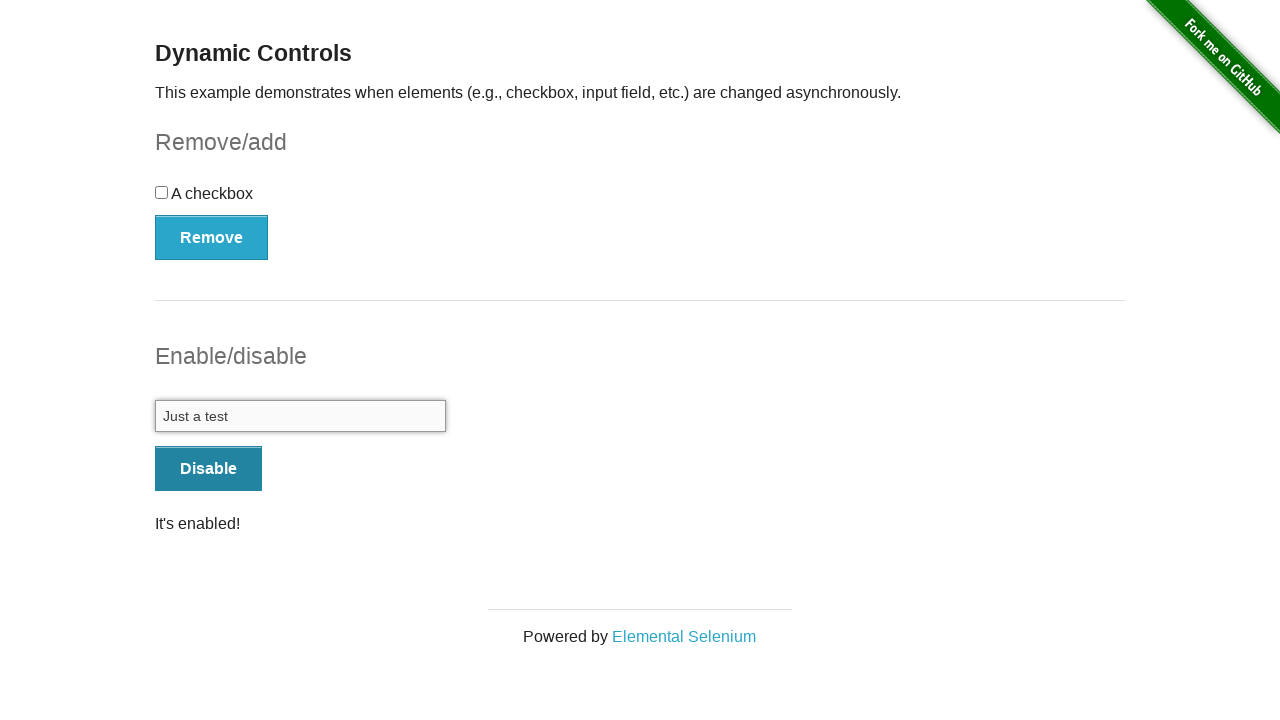

Clicked Disable button to disable the text field at (208, 469) on xpath=//button[contains(.,'Disable')]
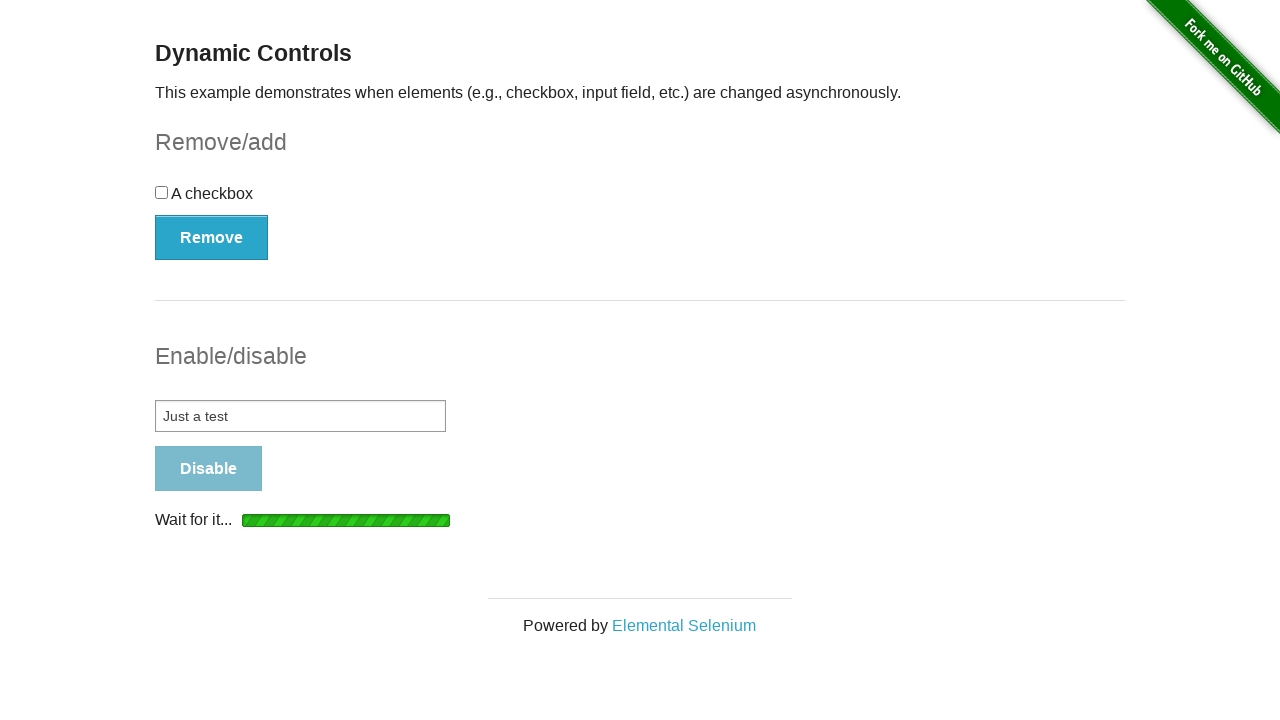

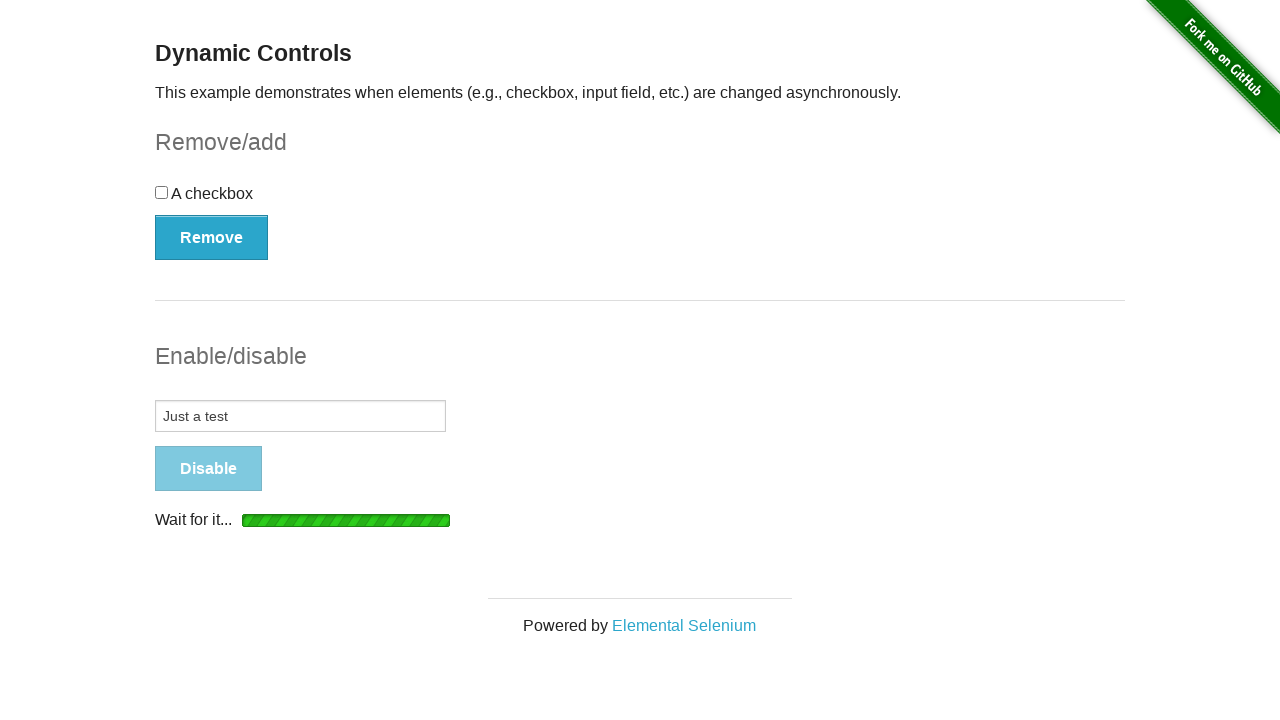